Navigates to a CRM website and verifies the page loads by checking the page title is accessible.

Starting URL: https://classic.crmpro.com/index.html

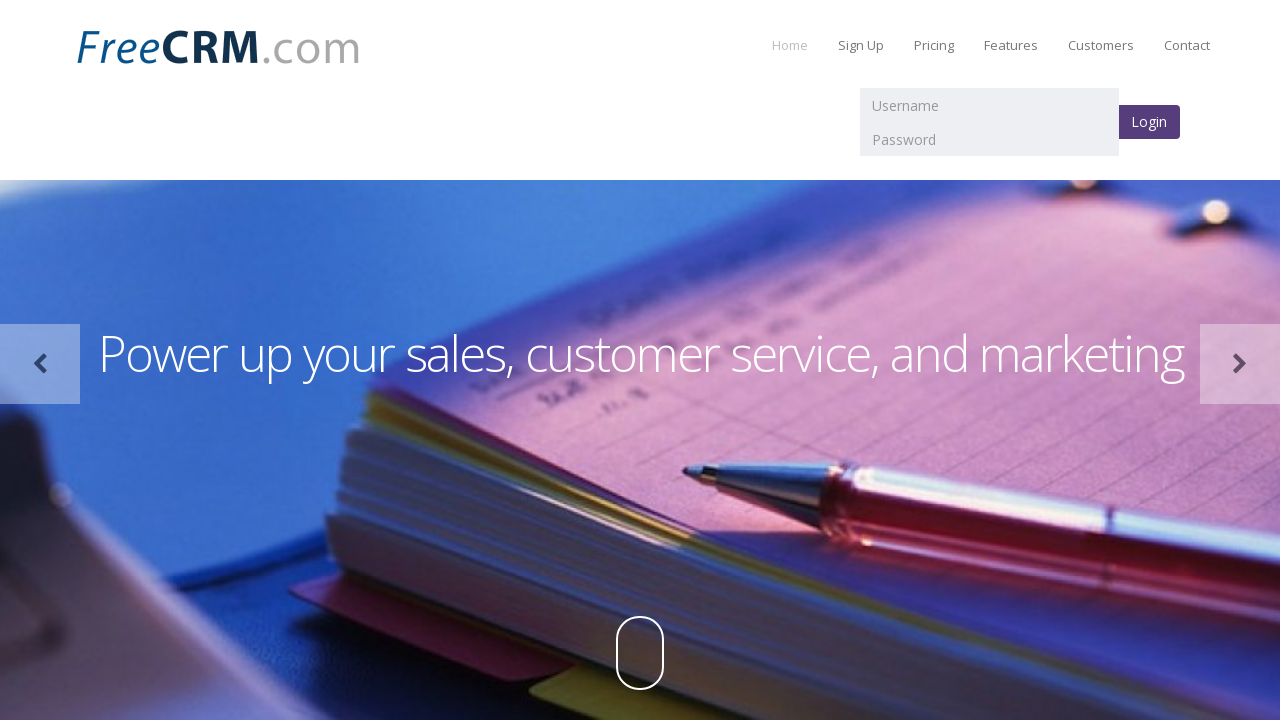

Waited for page to reach domcontentloaded state
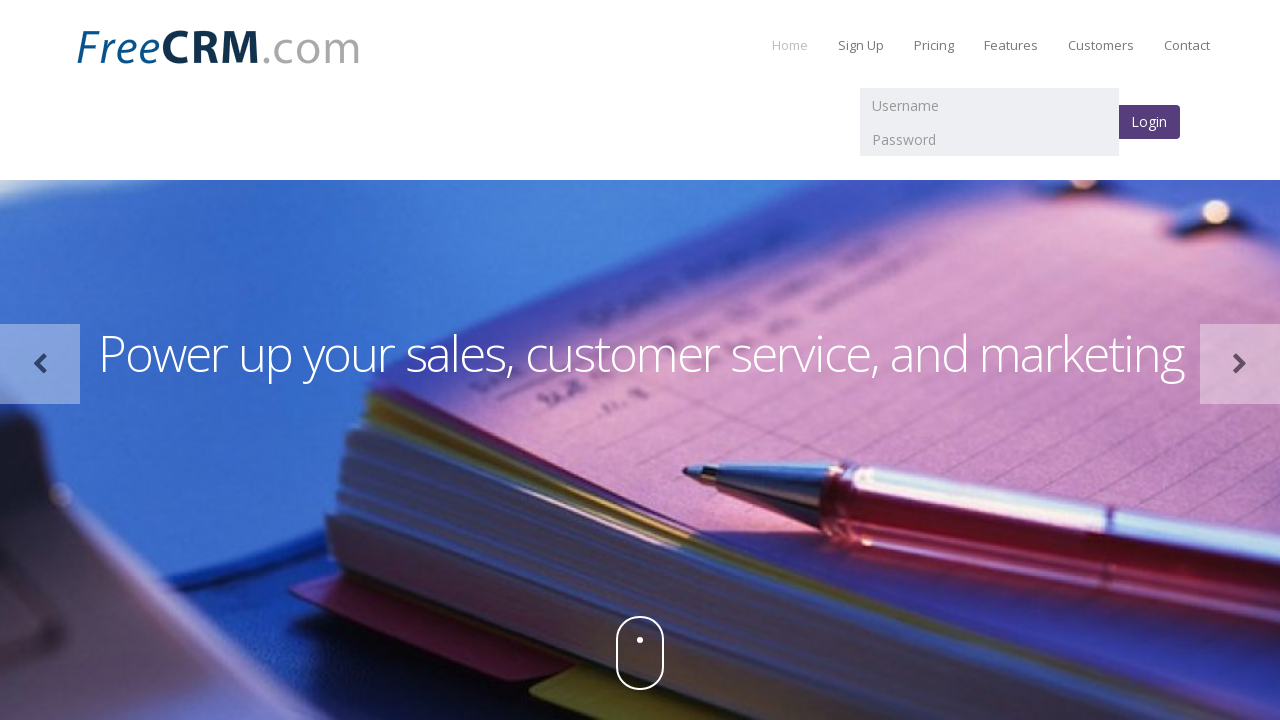

Retrieved page title
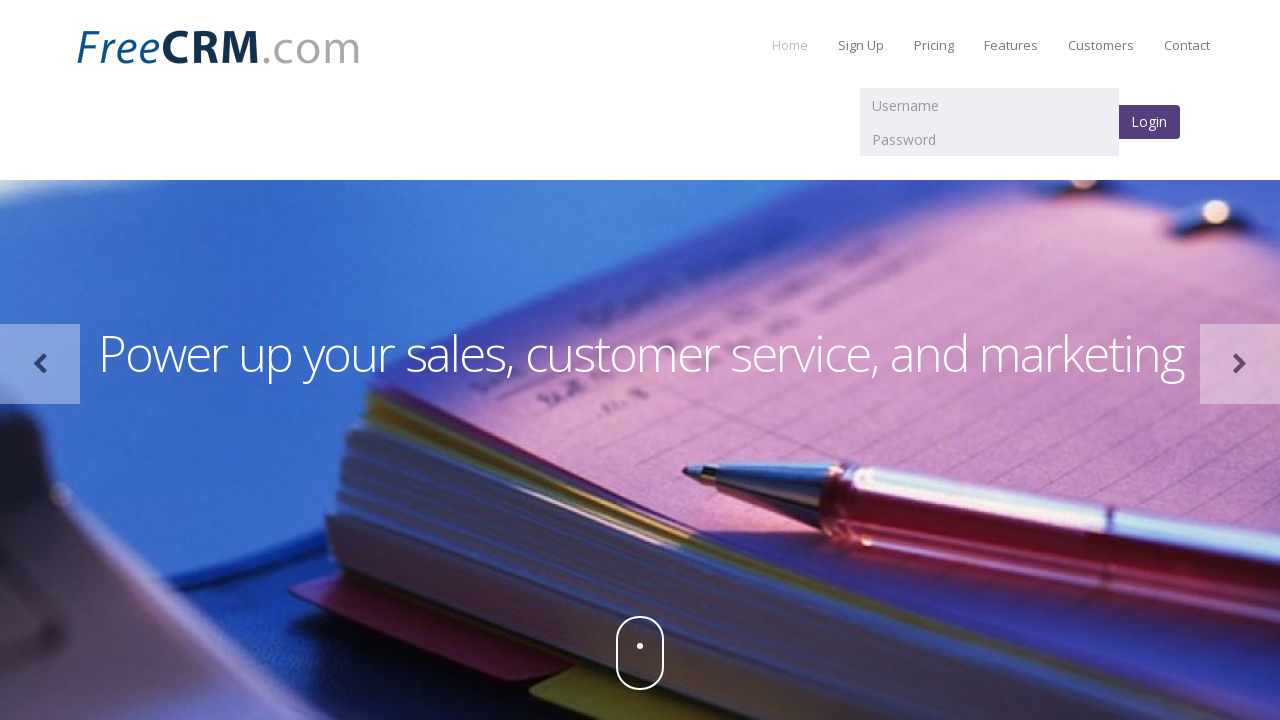

Verified page title is not empty
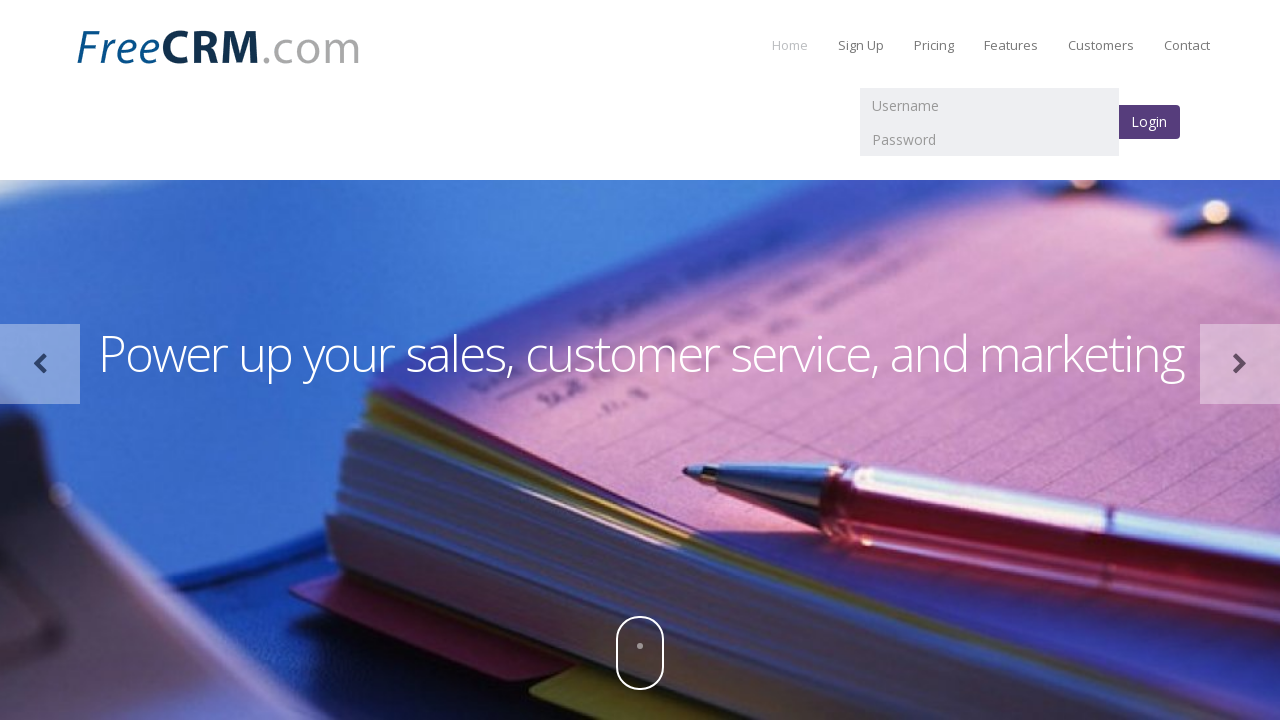

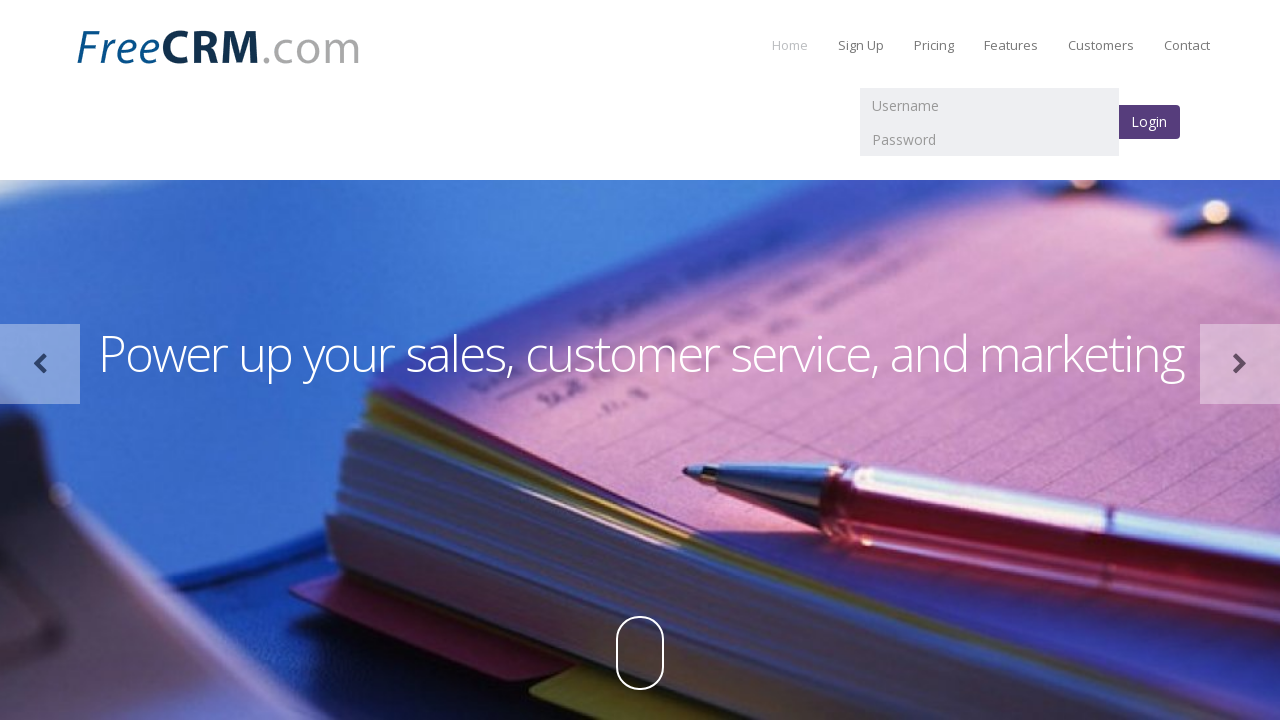